Tests Handsontable demo page by filtering data to show only orders from Brazil, sorting the filtered data by login date, and verifying the results are correctly filtered and sorted.

Starting URL: https://handsontable.com/demo

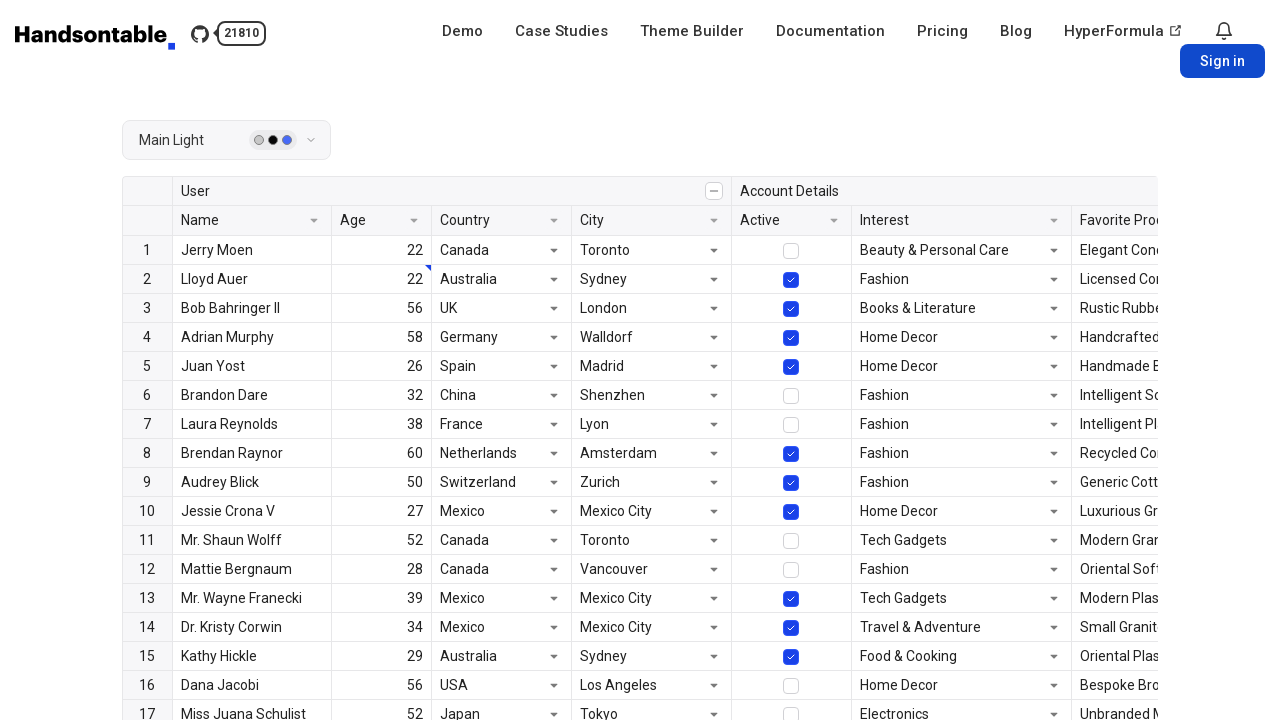

Waited for Demo page text to load
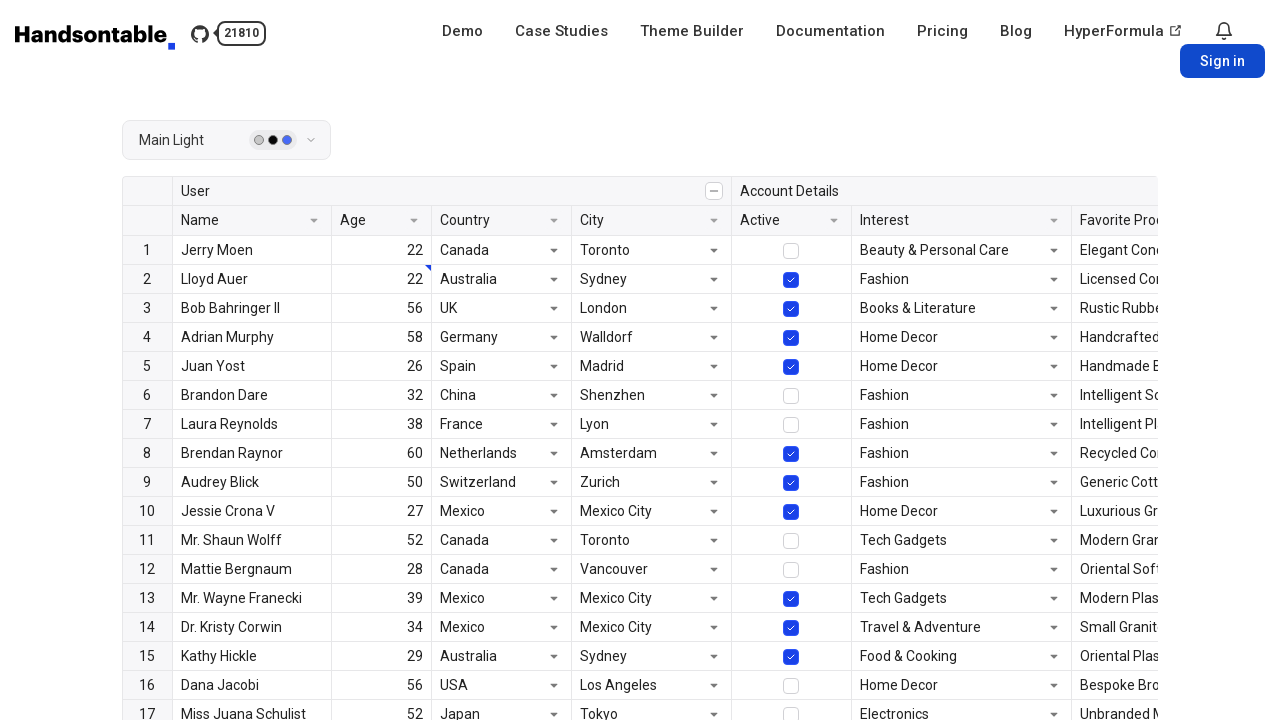

Waited for Handsontable master table container to be visible
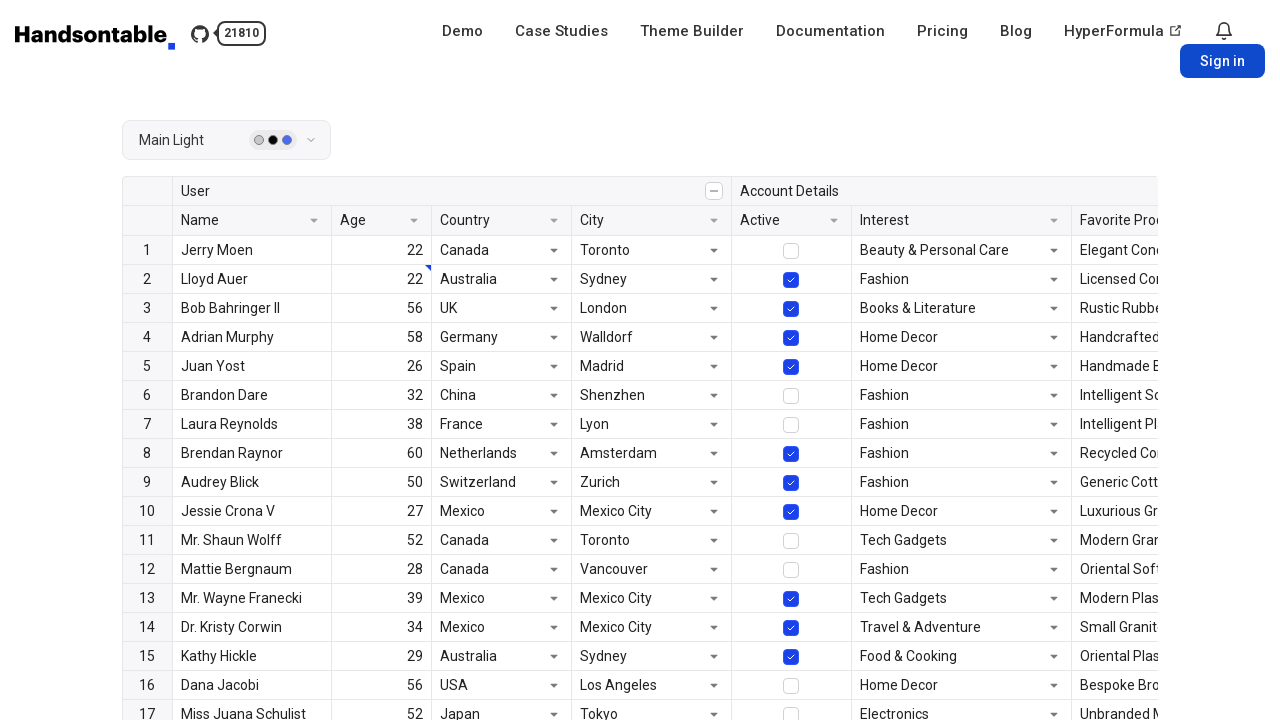

Clicked filter button on Country column header at (554, 220) on .ht_master th[aria-colindex="4"] button
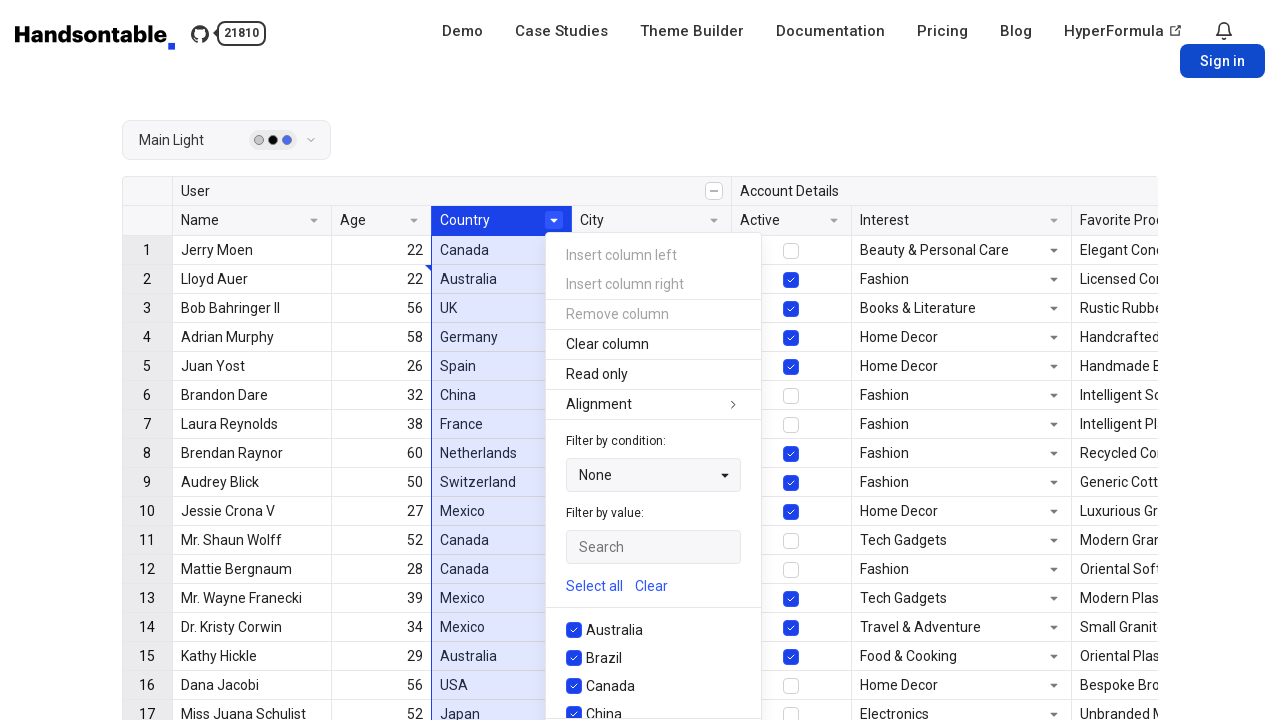

Filter dropdown menu appeared
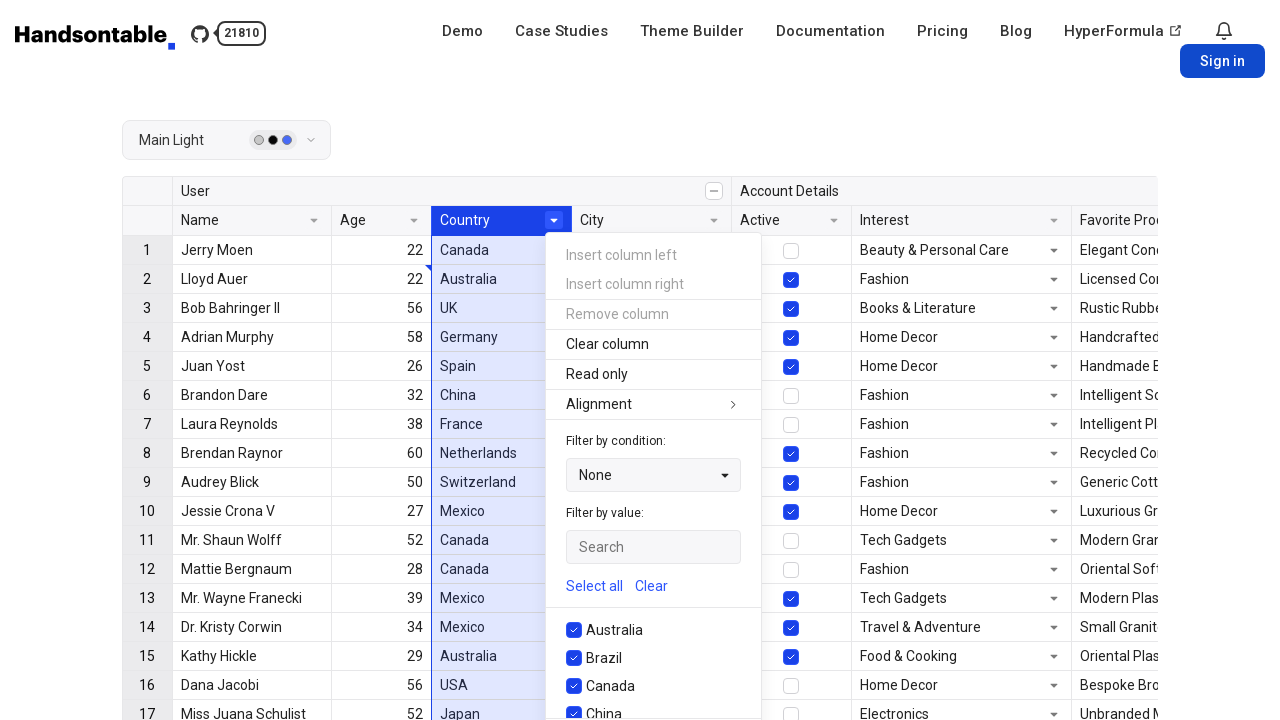

Clicked Clear button to deselect all countries at (652, 586) on .htUISelectionControls a:has-text("Clear")
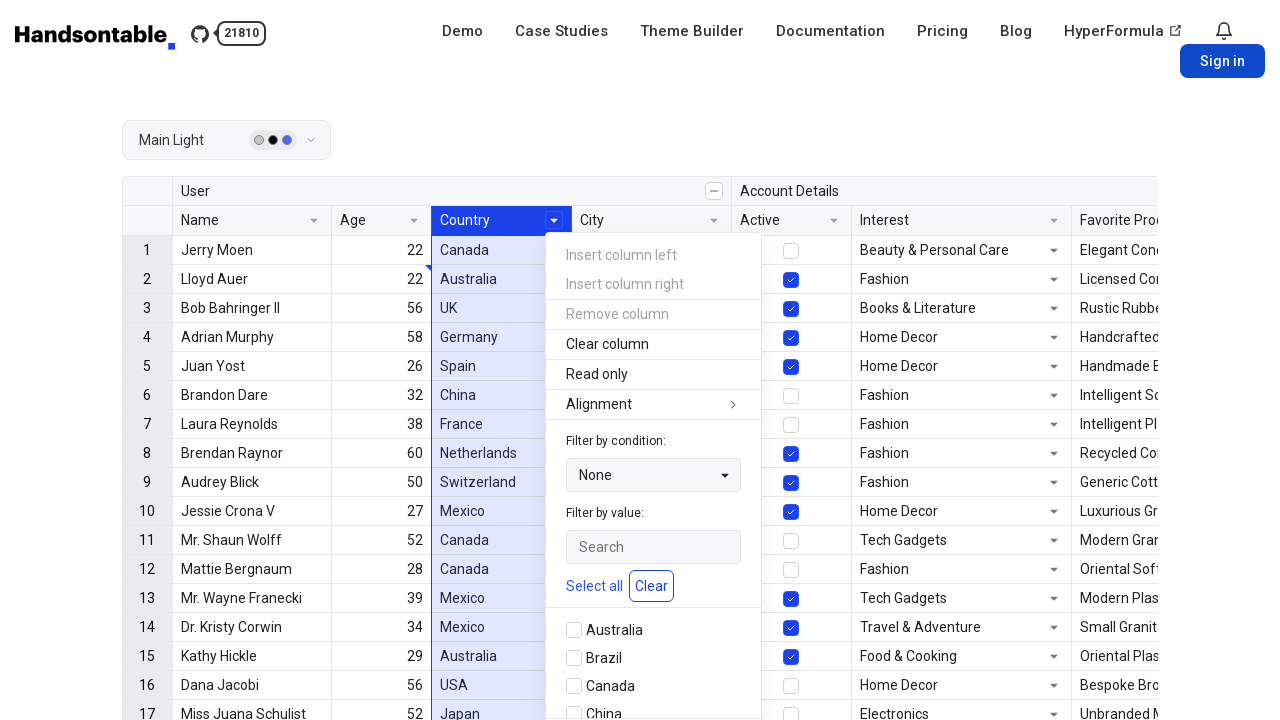

Selected Brazil from the country filter options at (654, 658) on .htCheckboxRendererLabel:has-text("Brazil")
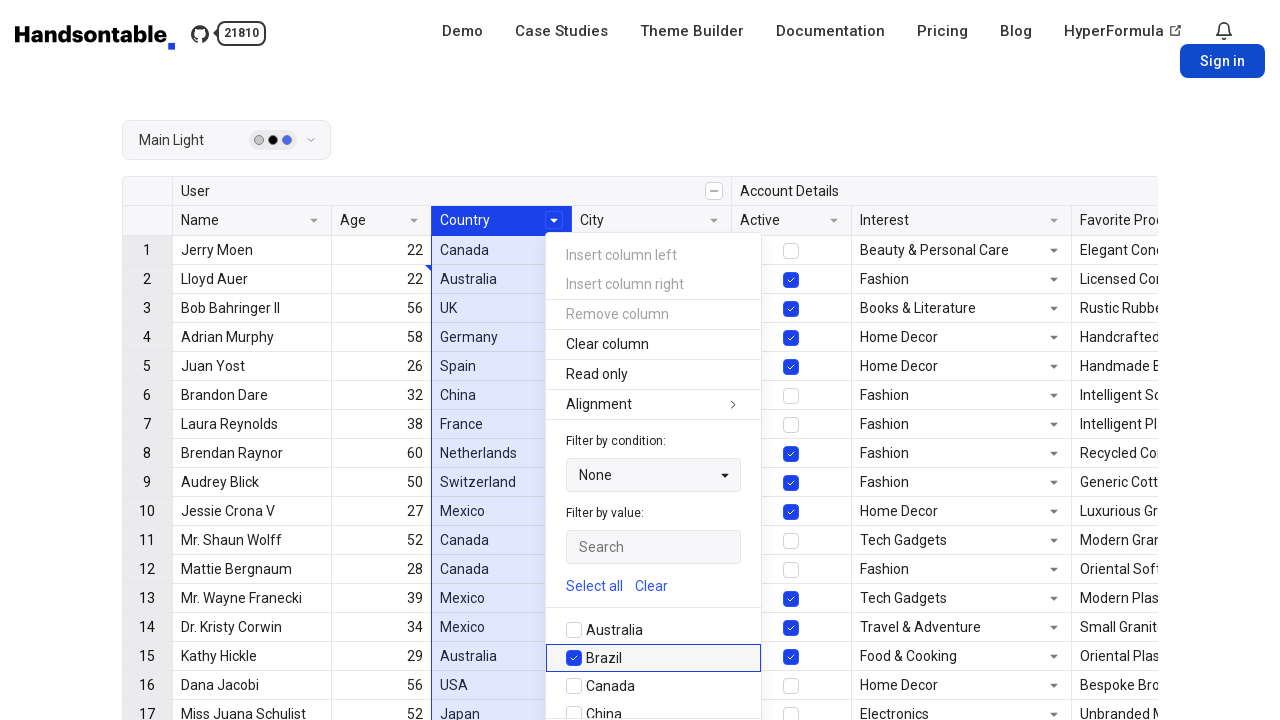

Clicked Login date column header for sorting (ascending) at (950, 221) on .ht_master th:has(span:has-text("Login date"))
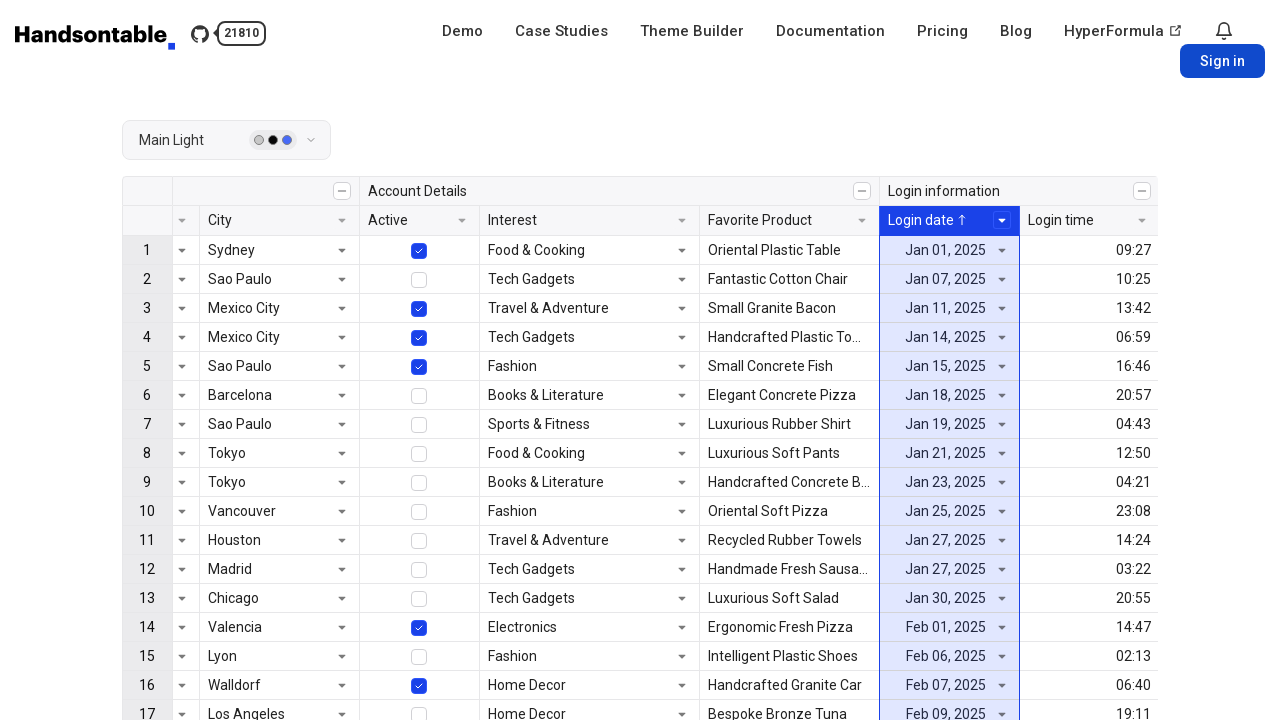

Clicked Login date column header again for descending sort order at (950, 221) on .ht_master th:has(span:has-text("Login date"))
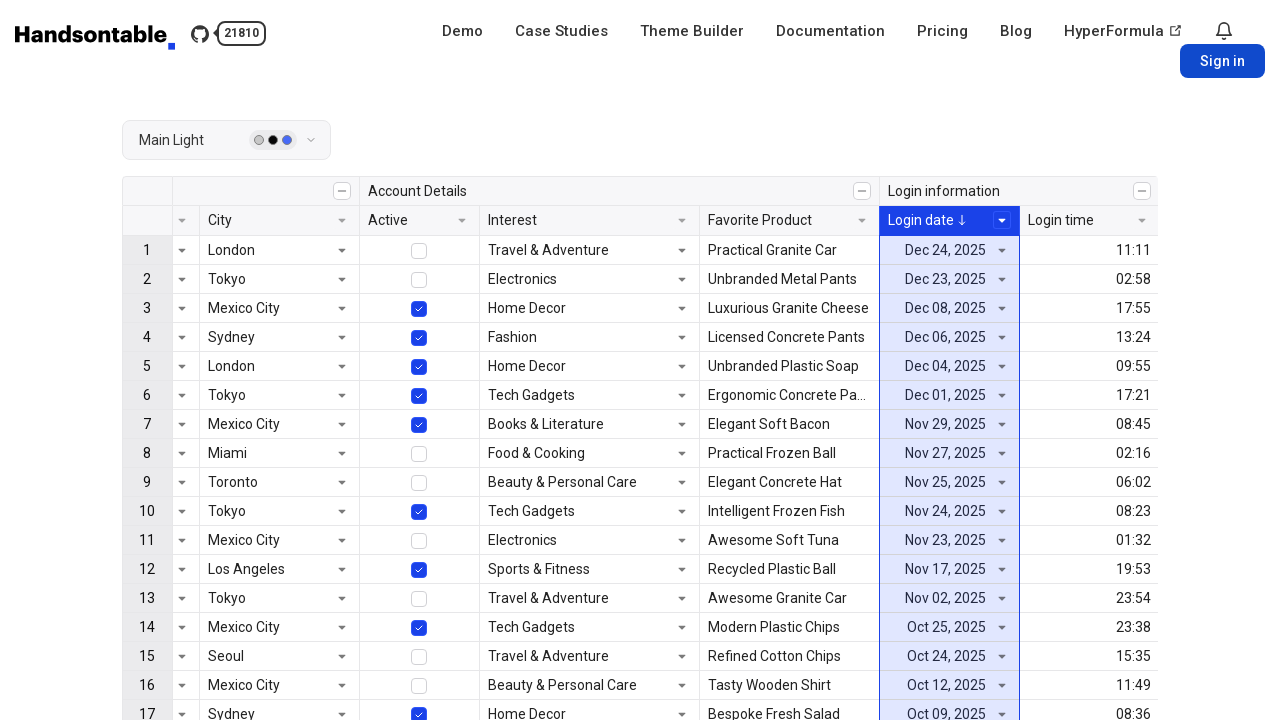

Waited for sort operation to complete
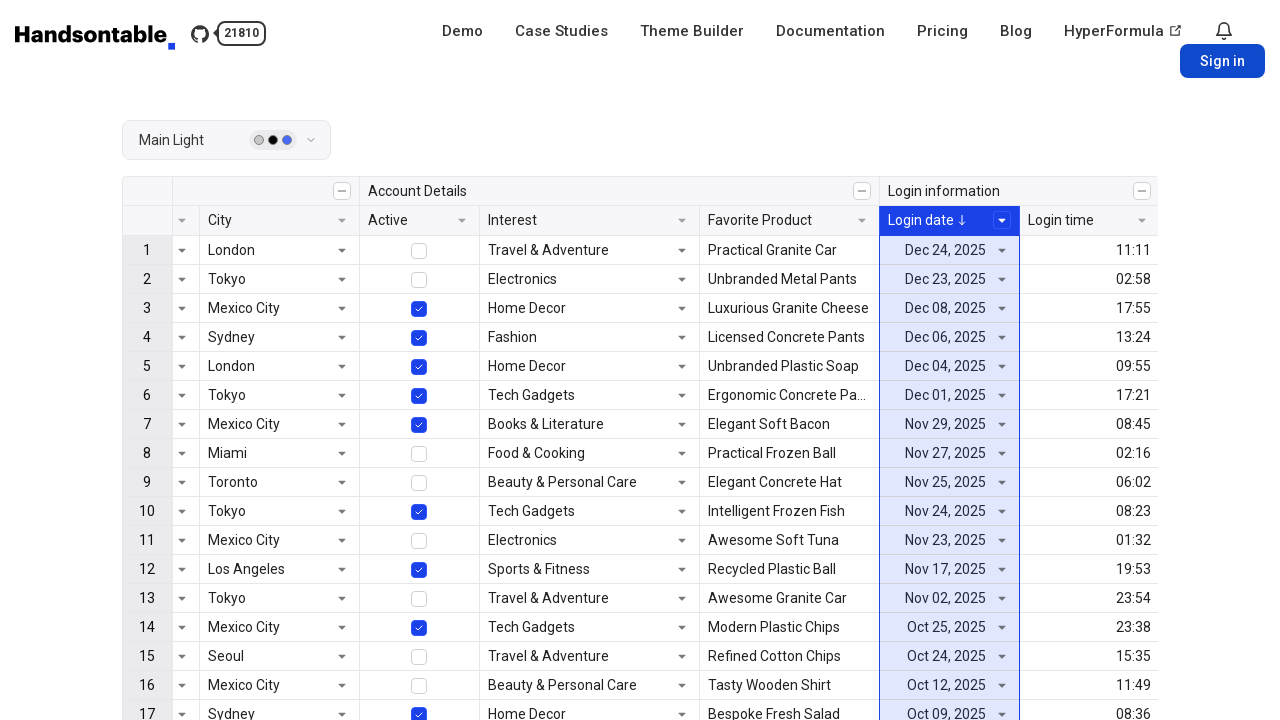

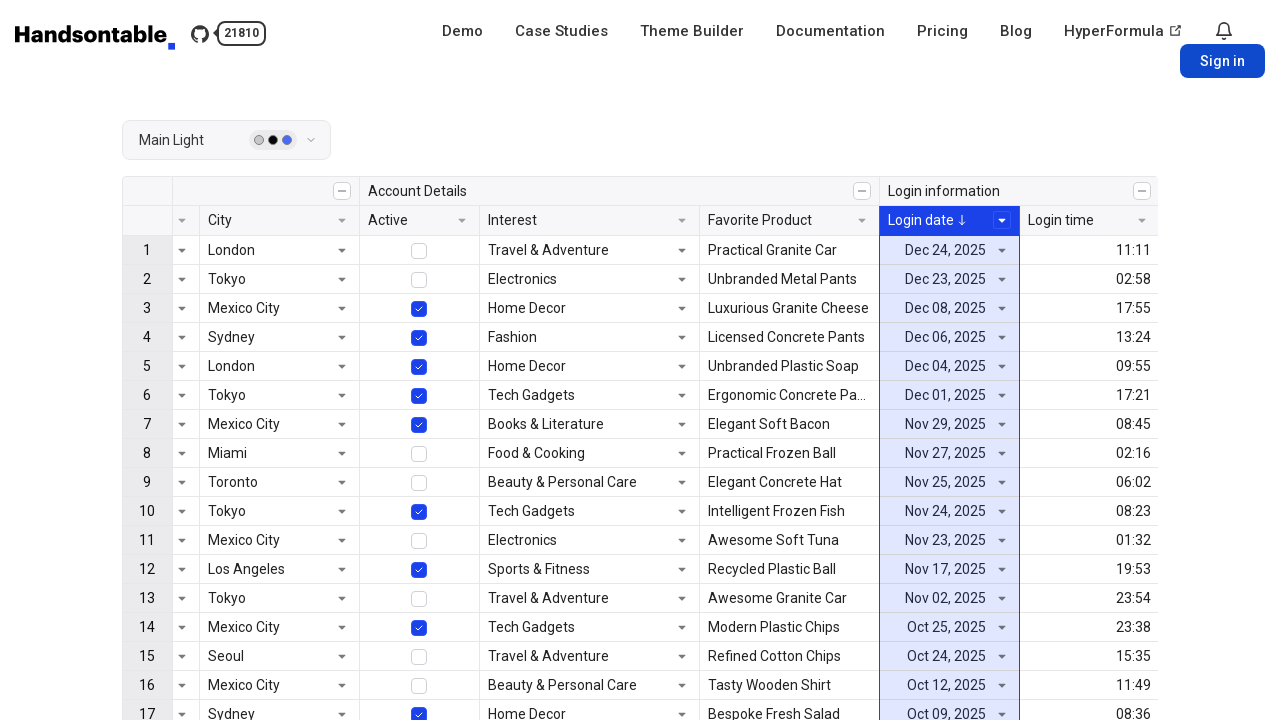